Tests browser navigation functionality including navigating to a URL, going back, going forward, and refreshing the page.

Starting URL: https://www.letskodeit.com/home

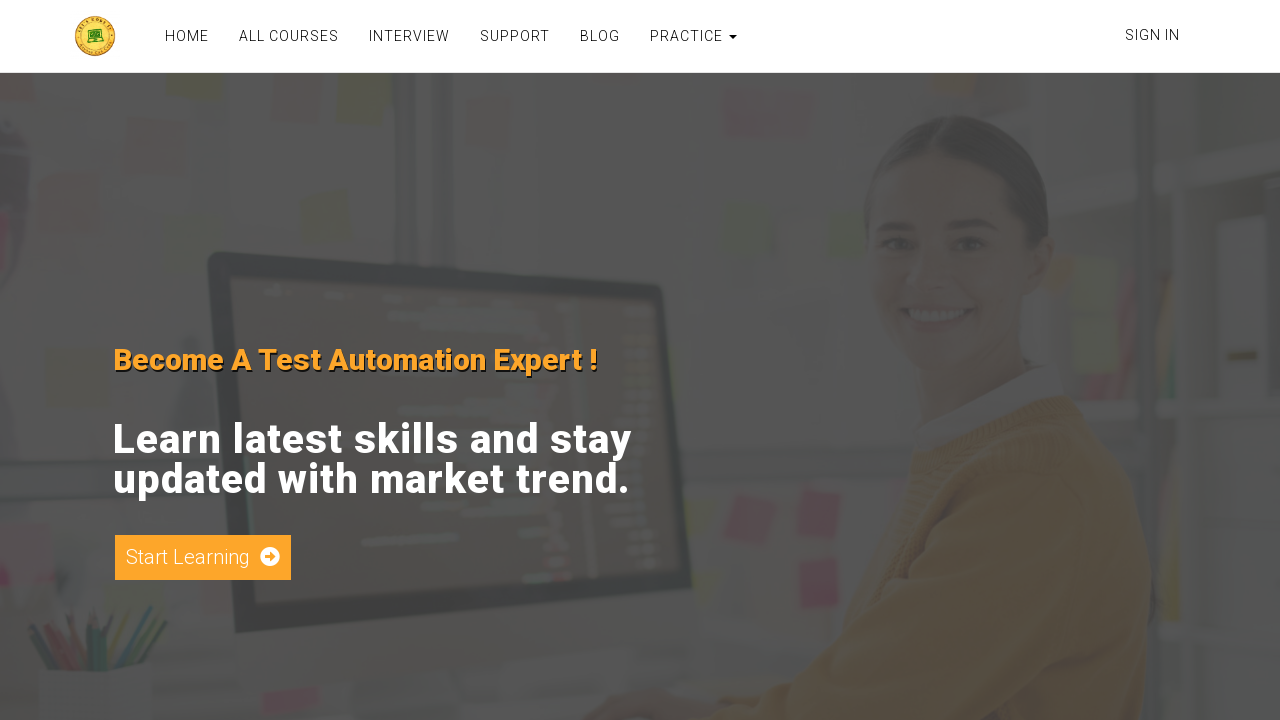

Retrieved page title from home page
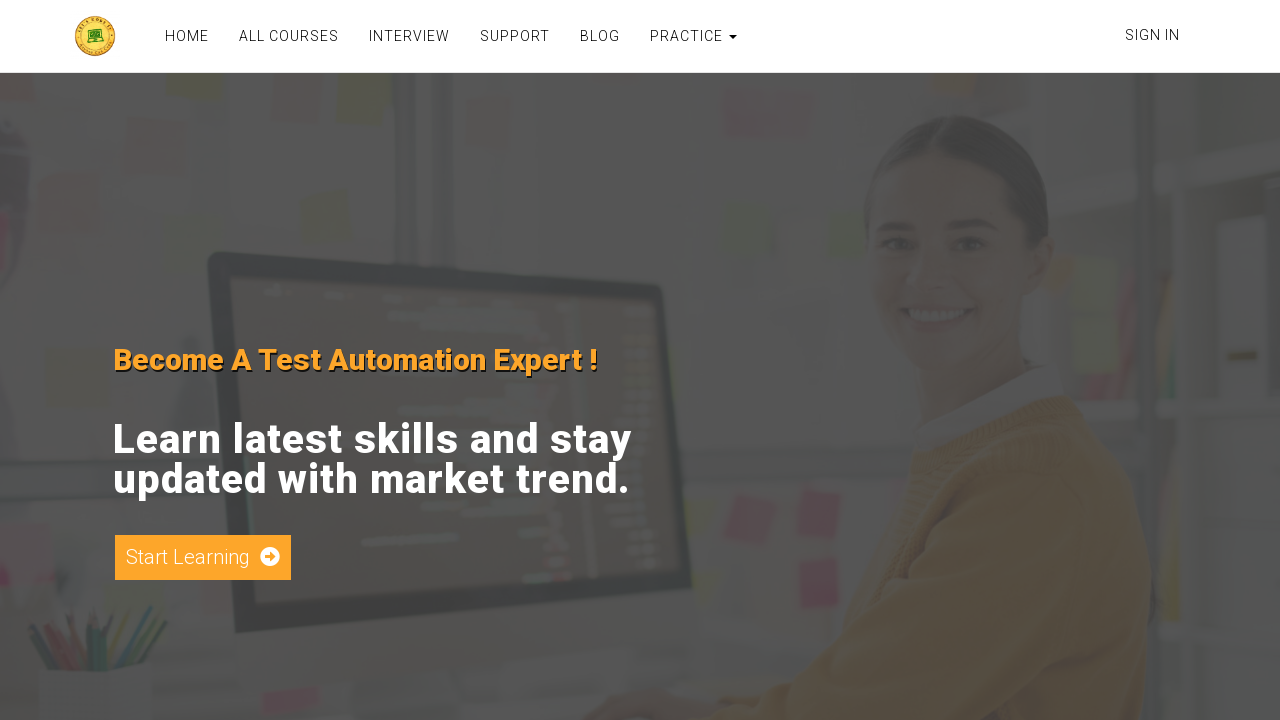

Retrieved current URL from home page
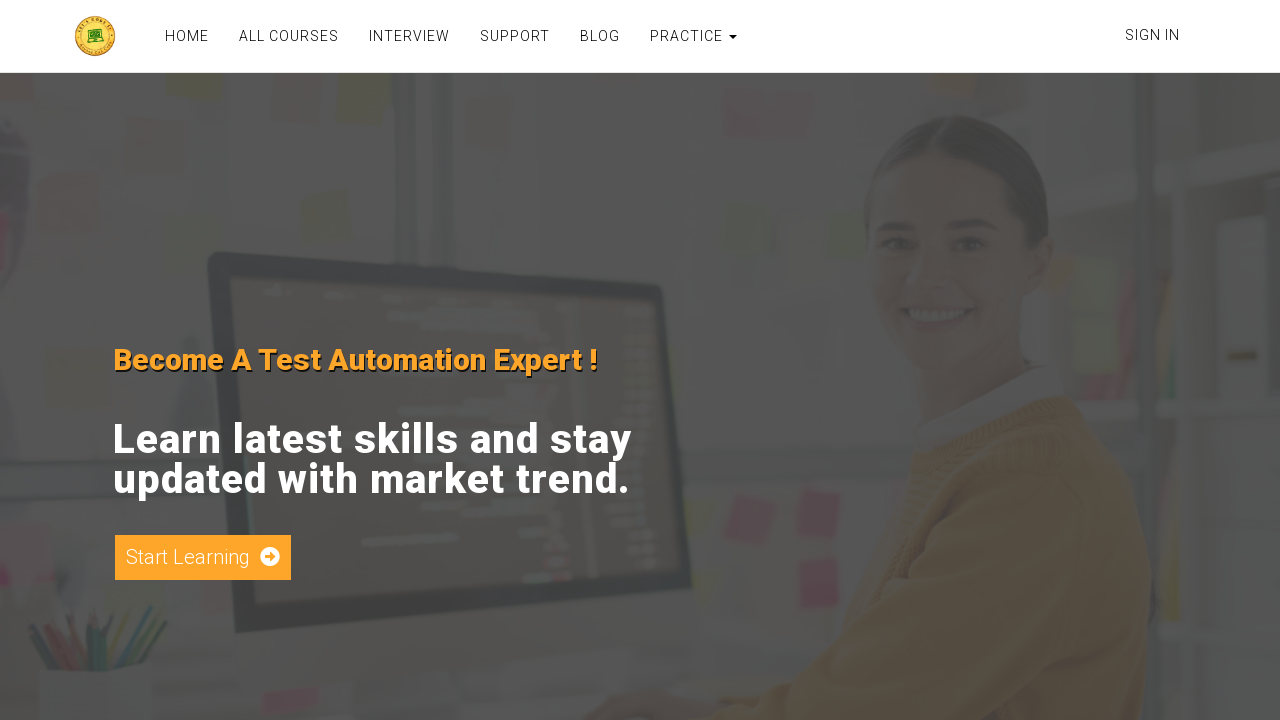

Navigated to login page
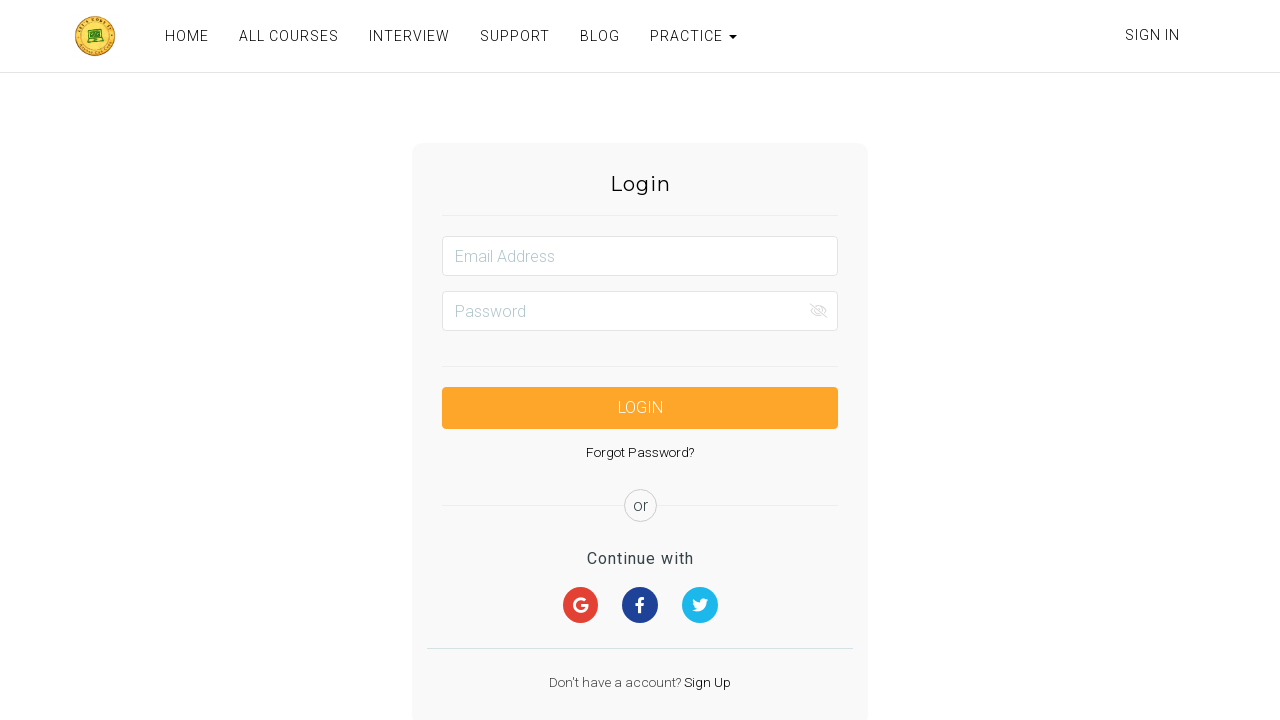

Retrieved URL after navigating to login page
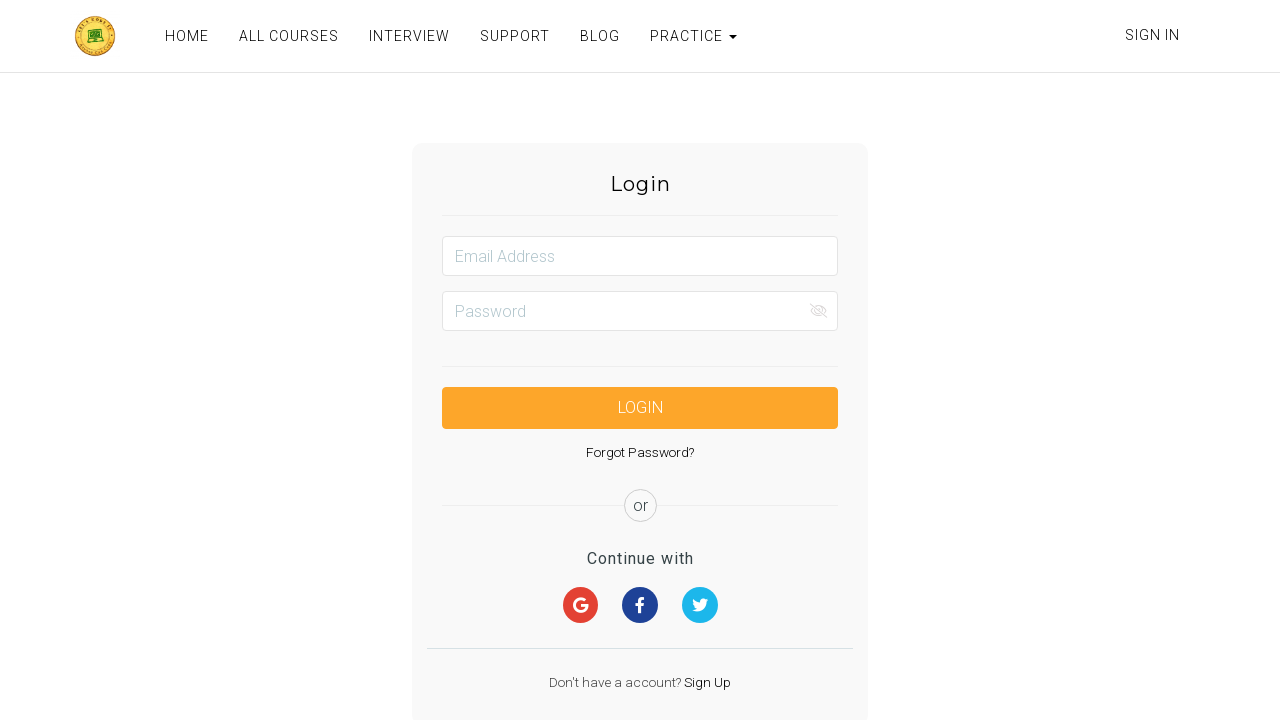

Navigated back to home page using browser back button
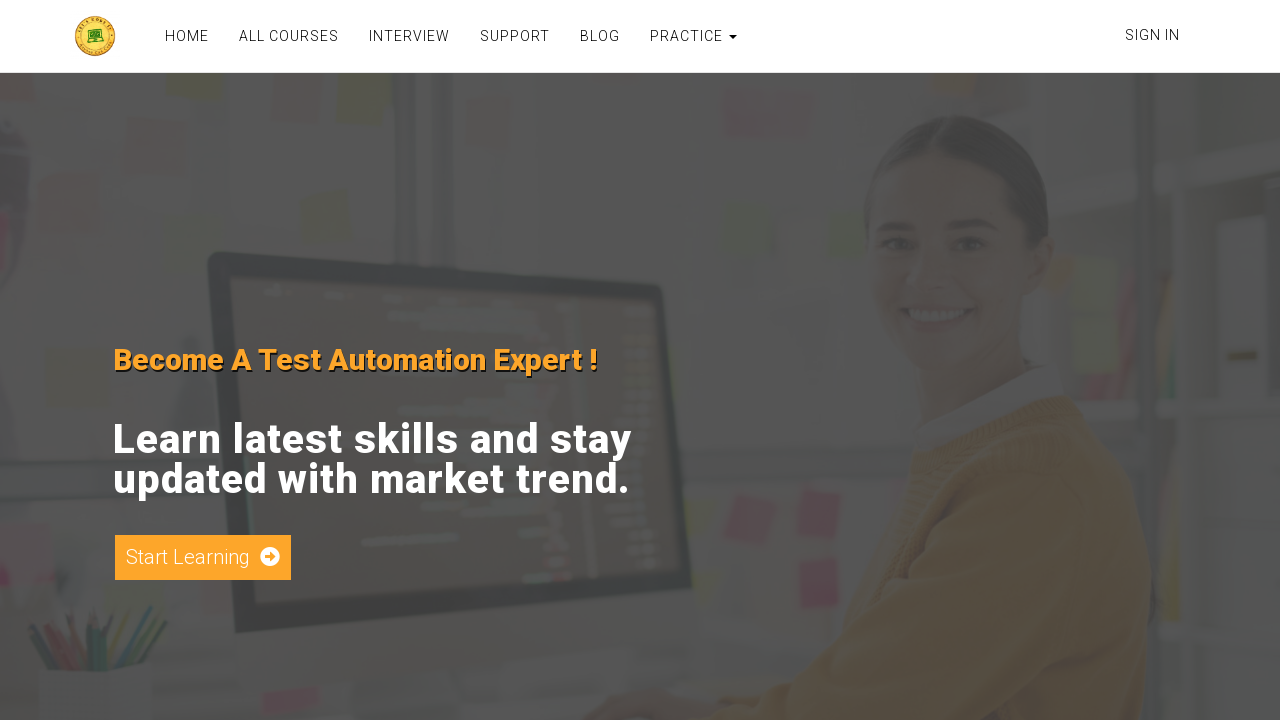

Retrieved URL after navigating back
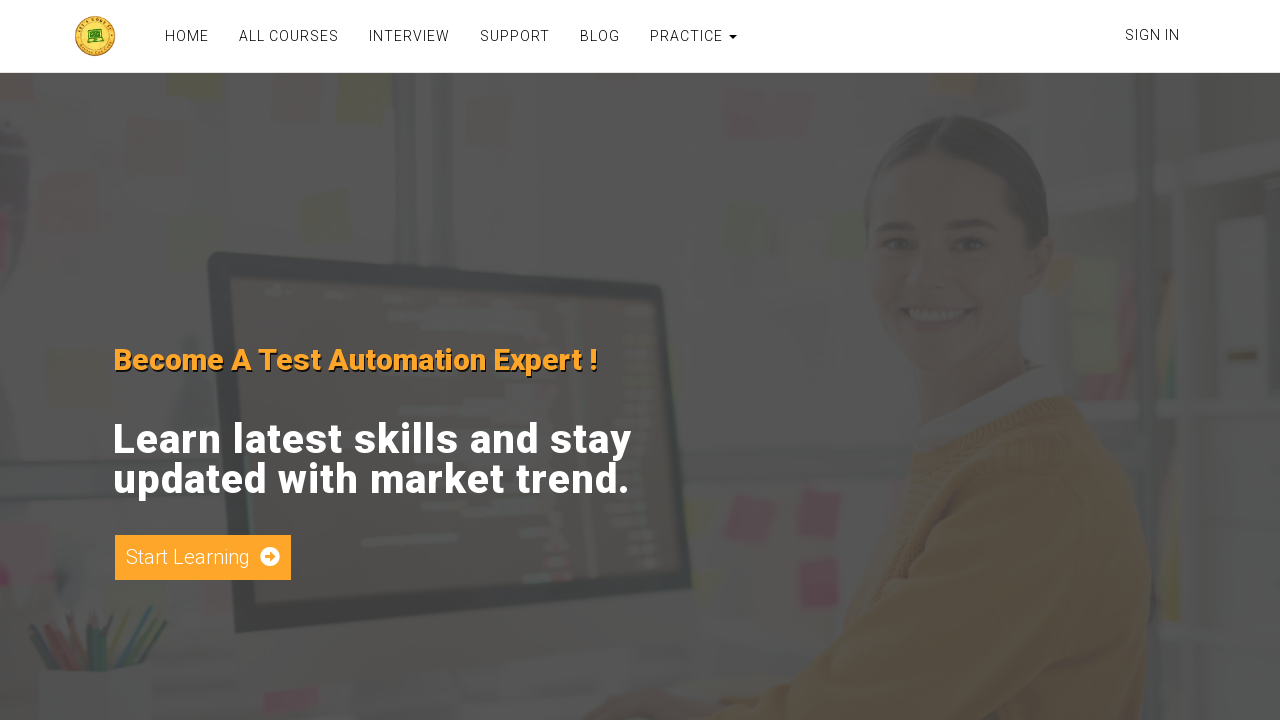

Navigated forward to login page using browser forward button
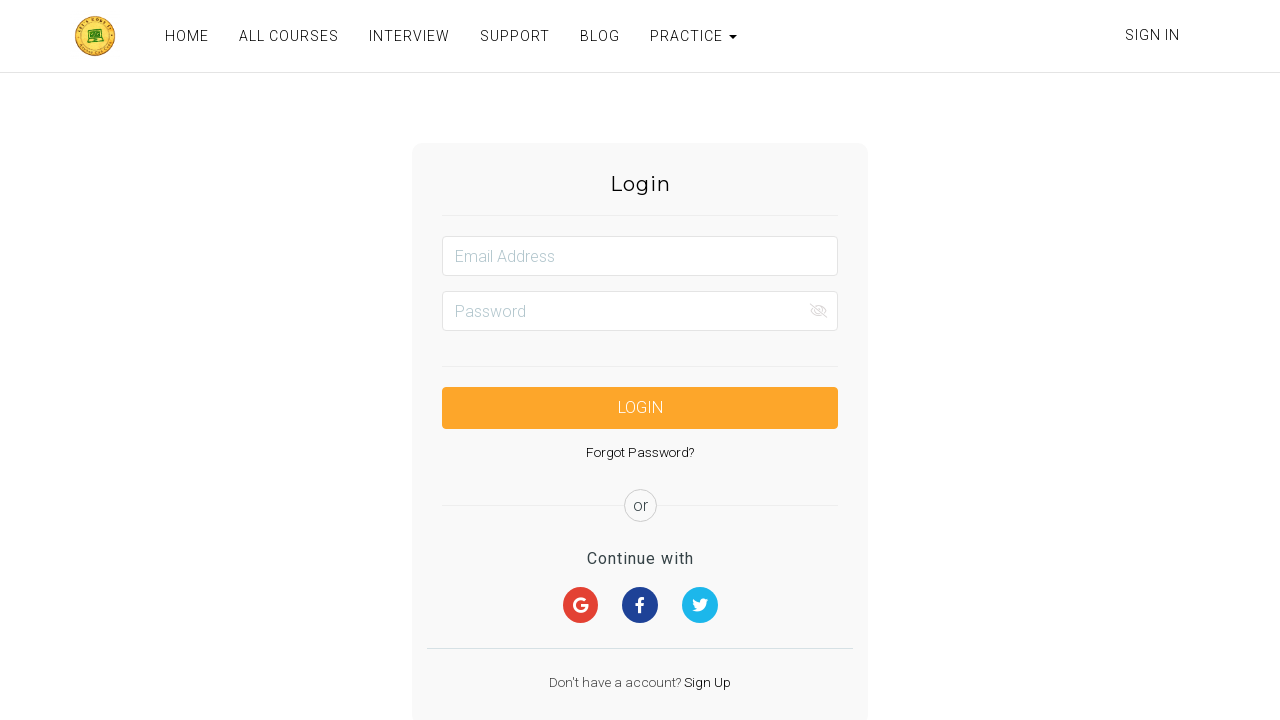

Retrieved URL after navigating forward
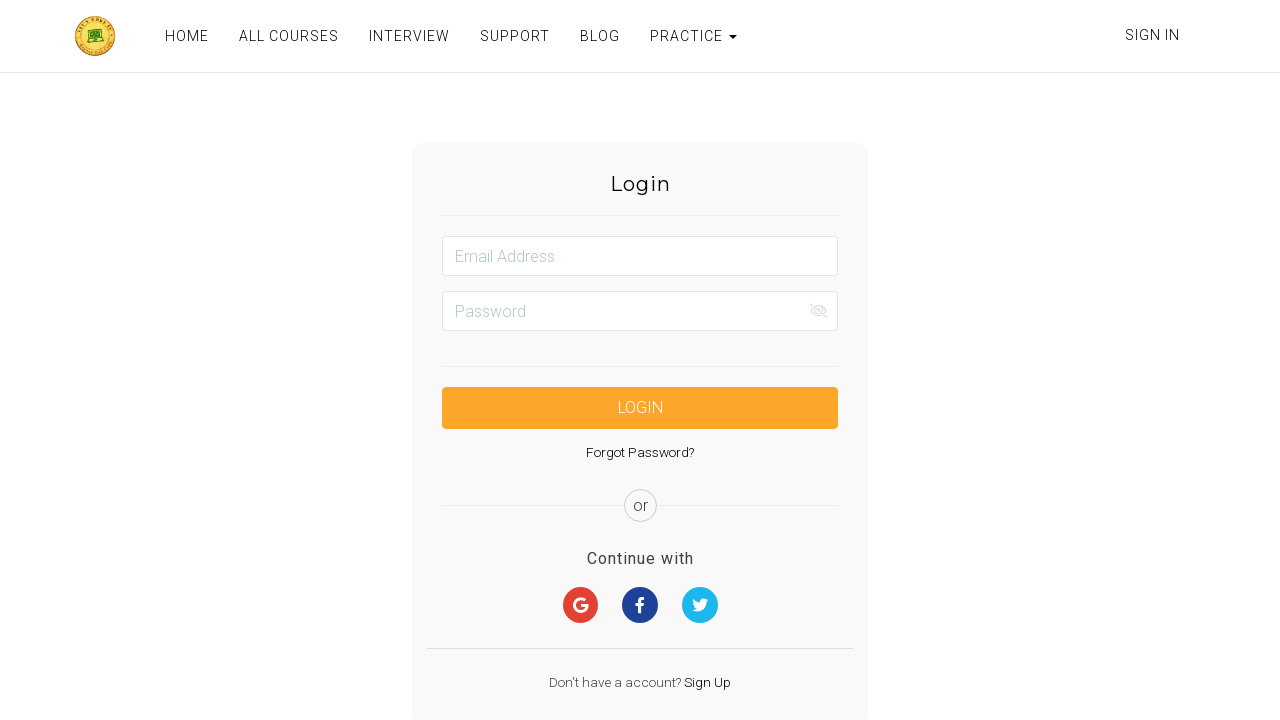

Refreshed the current page
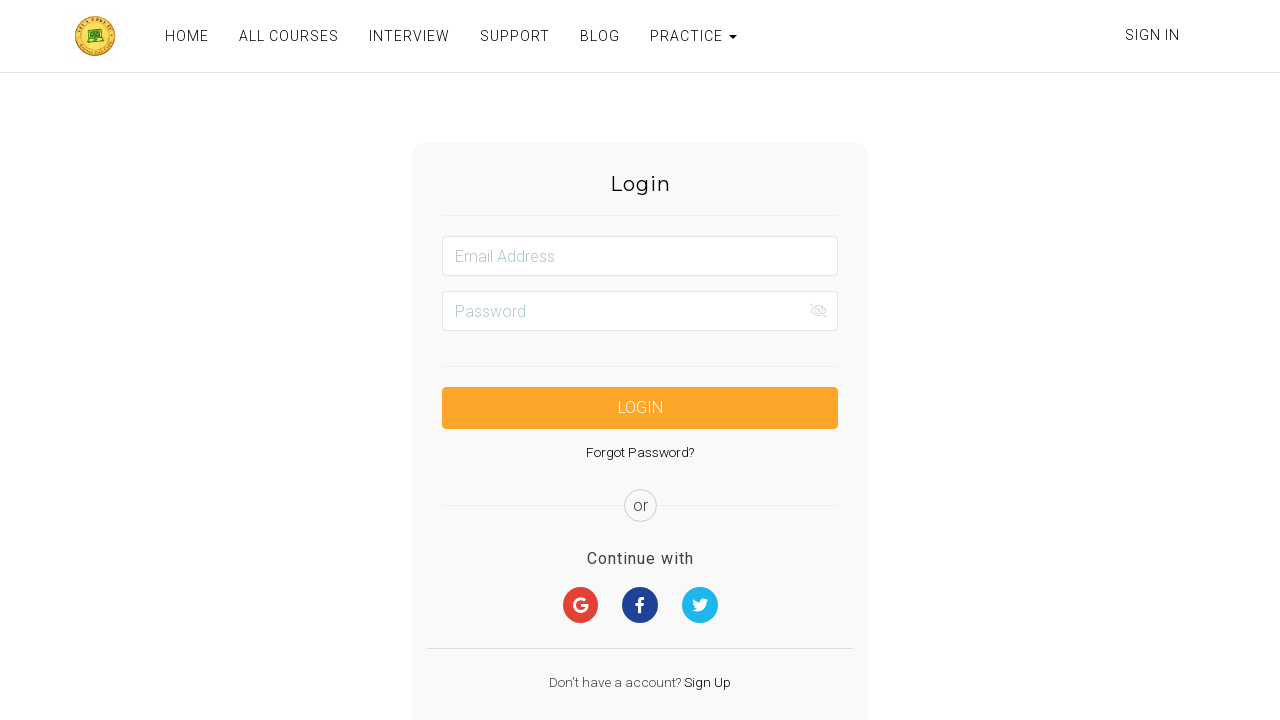

Navigated to login page again
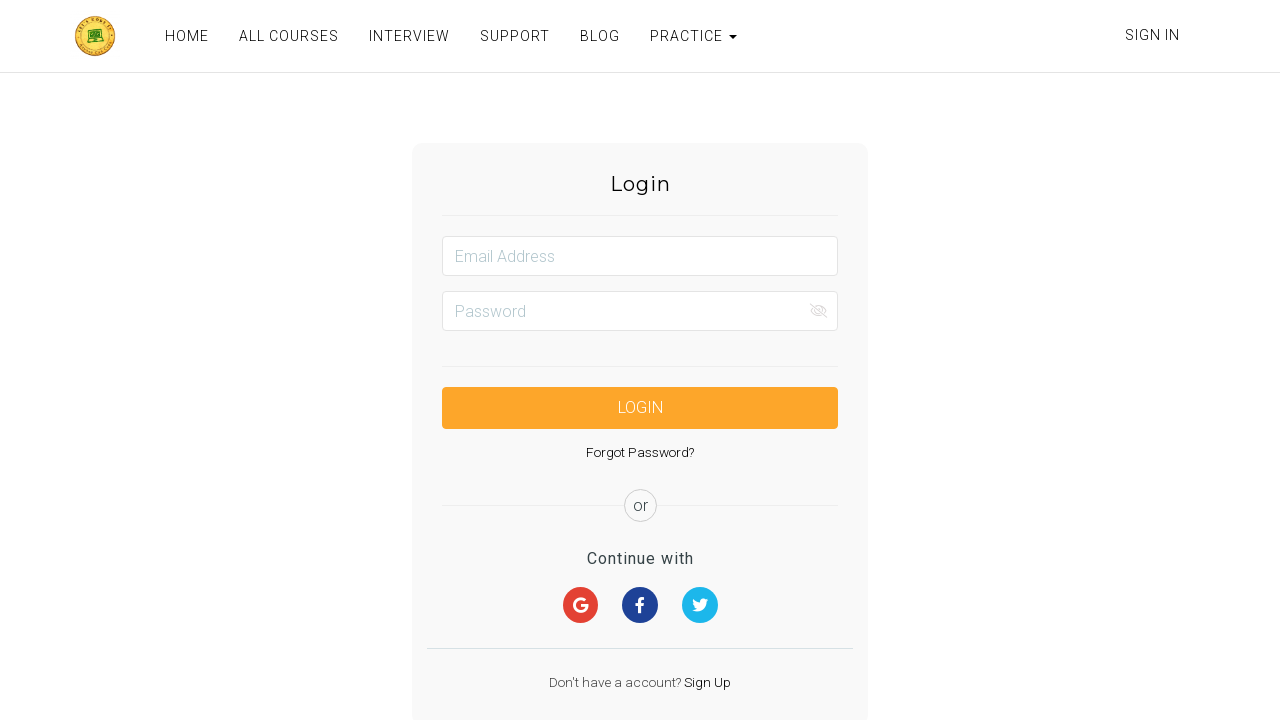

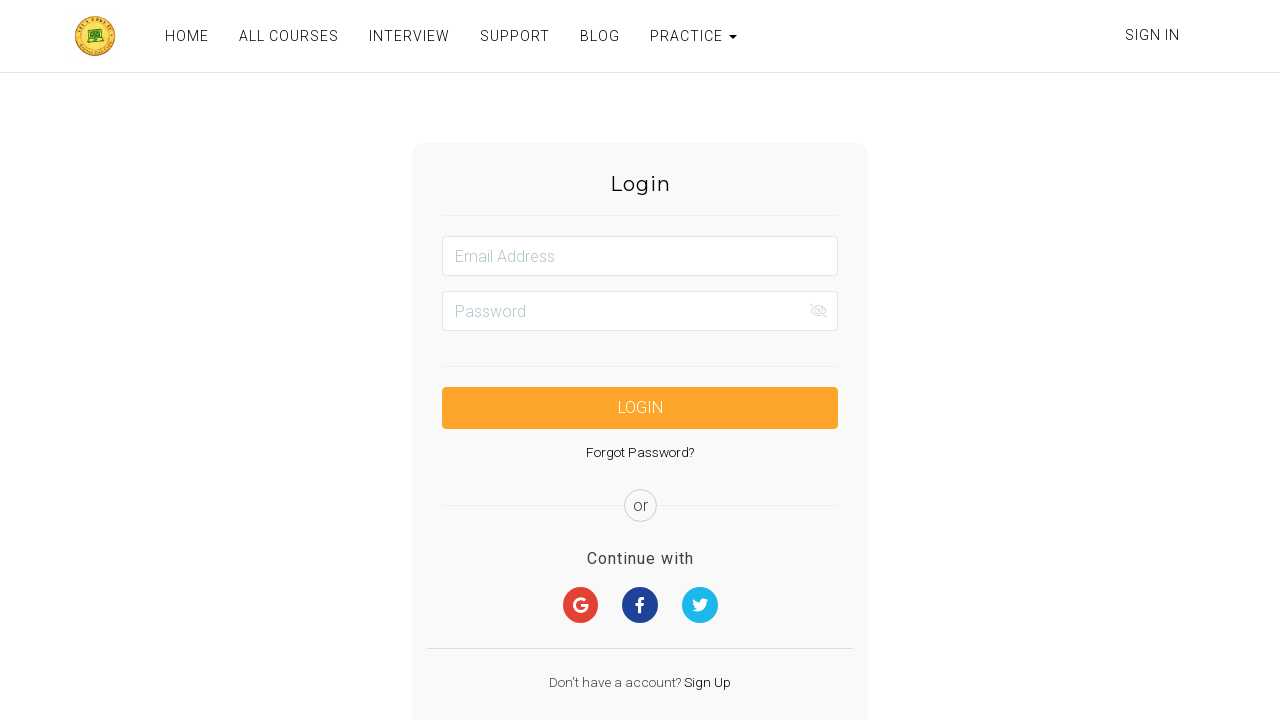